Solves a math captcha by extracting a value from an element attribute, calculating the result, and filling a form with checkbox and radio button selections

Starting URL: http://suninjuly.github.io/get_attribute.html

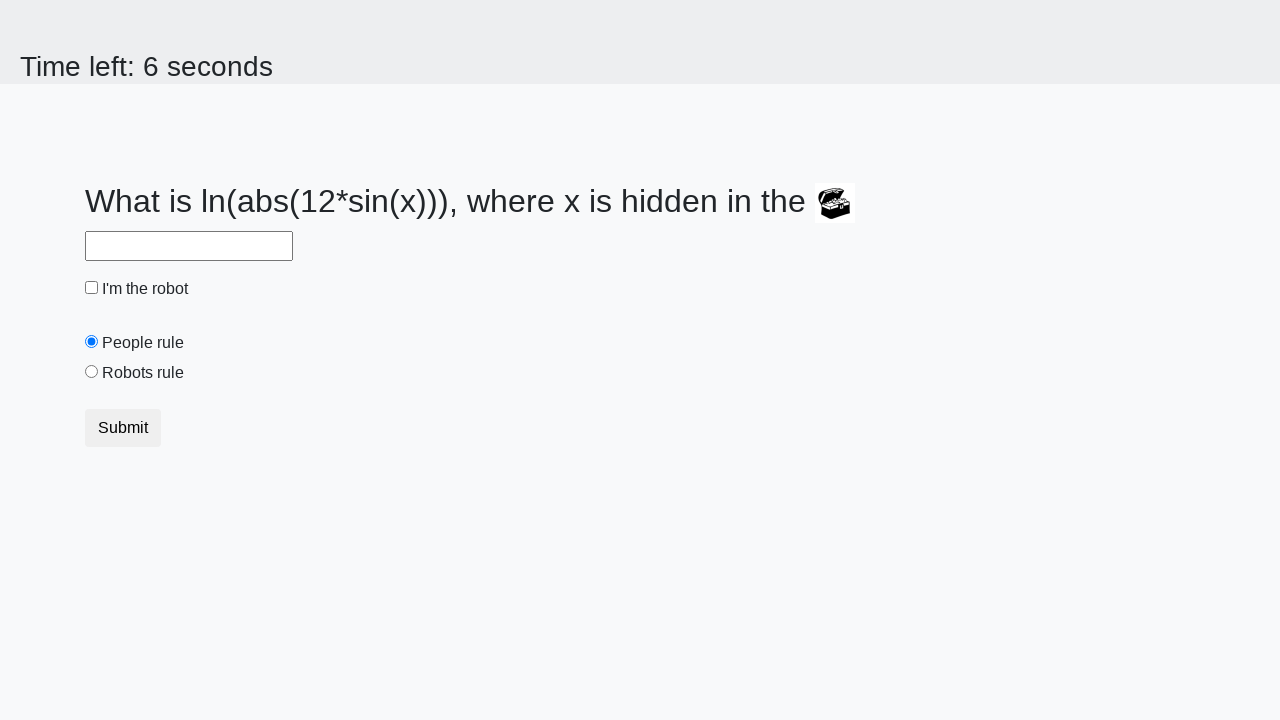

Located the treasure element
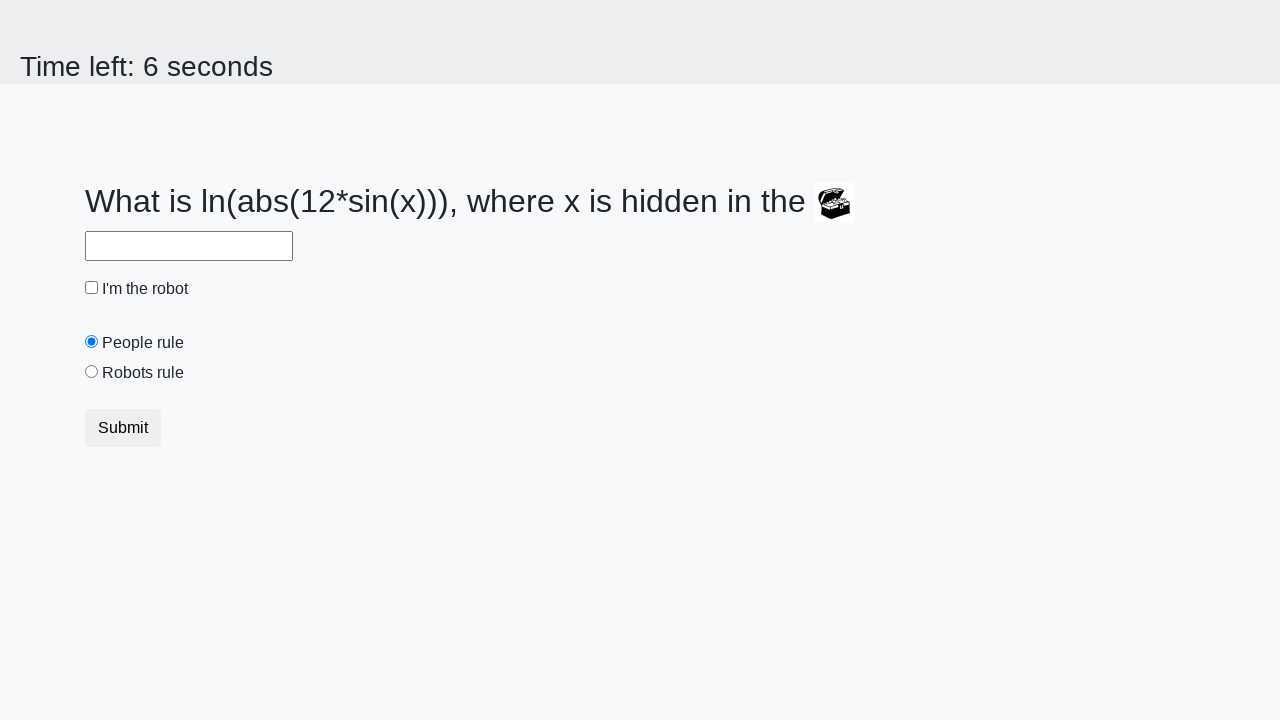

Extracted valuex attribute from treasure element
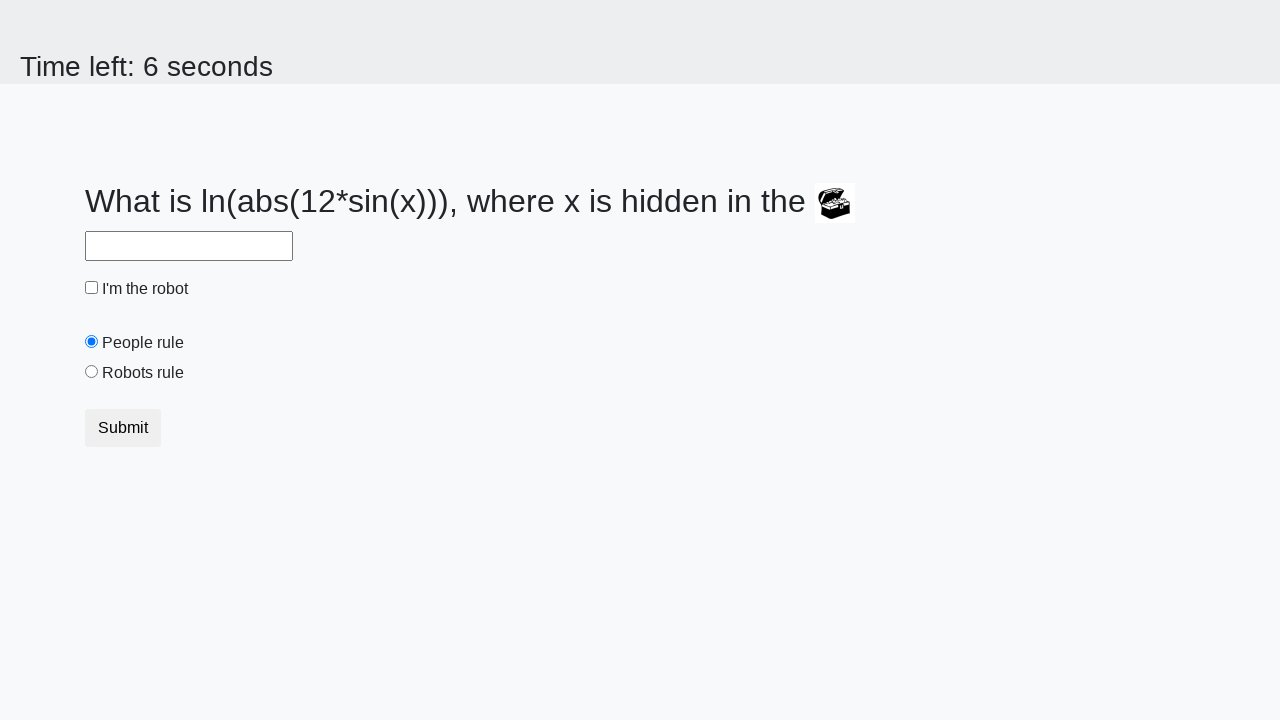

Calculated math captcha result using formula
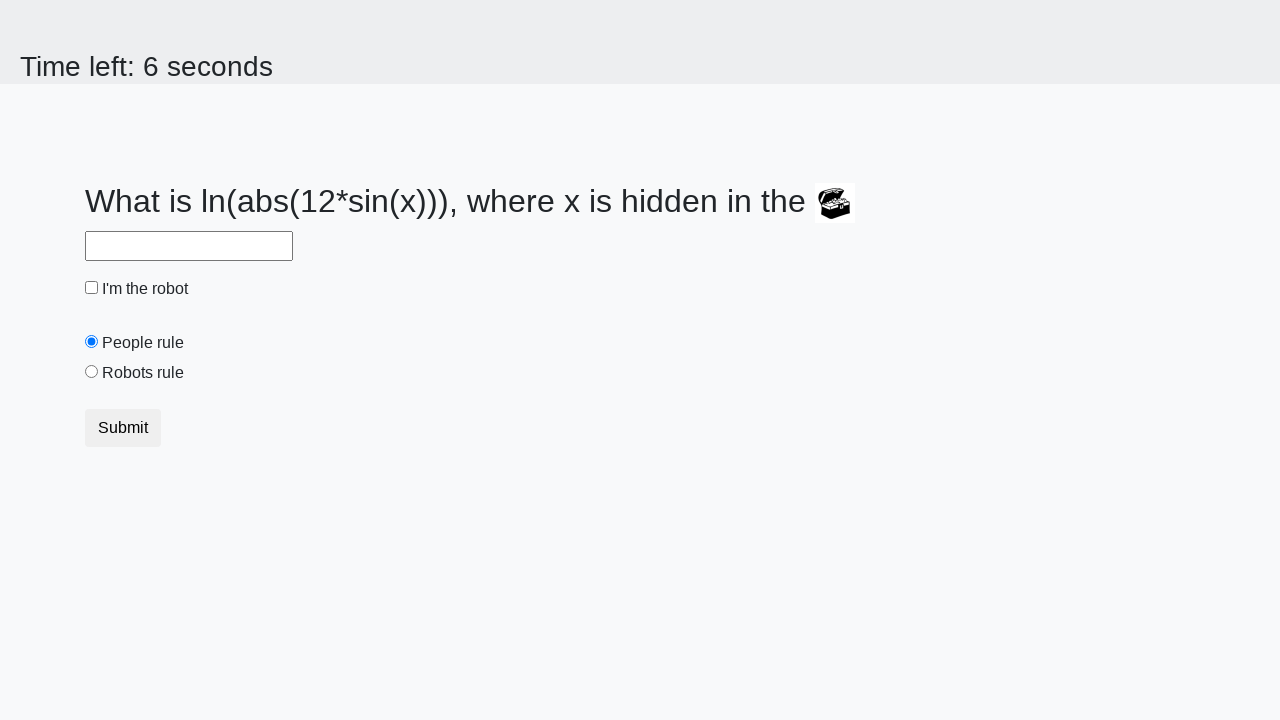

Filled answer field with calculated value on #answer
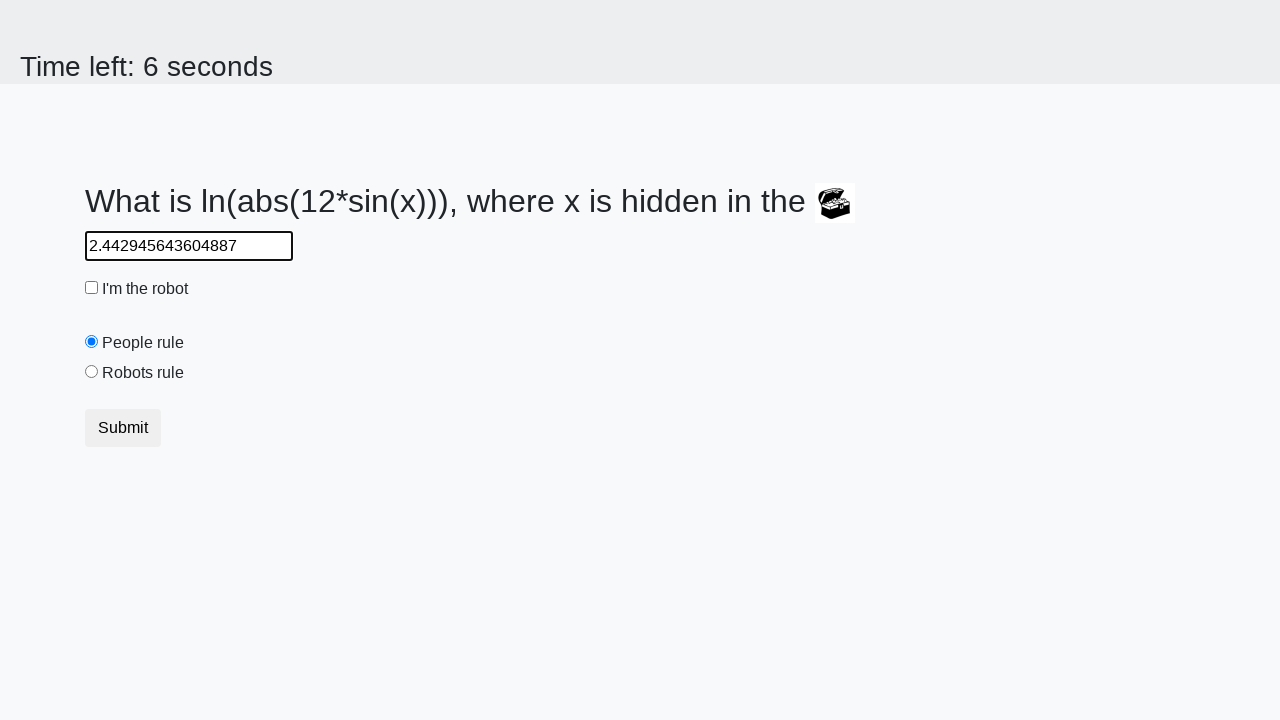

Clicked robot checkbox at (92, 288) on #robotCheckbox
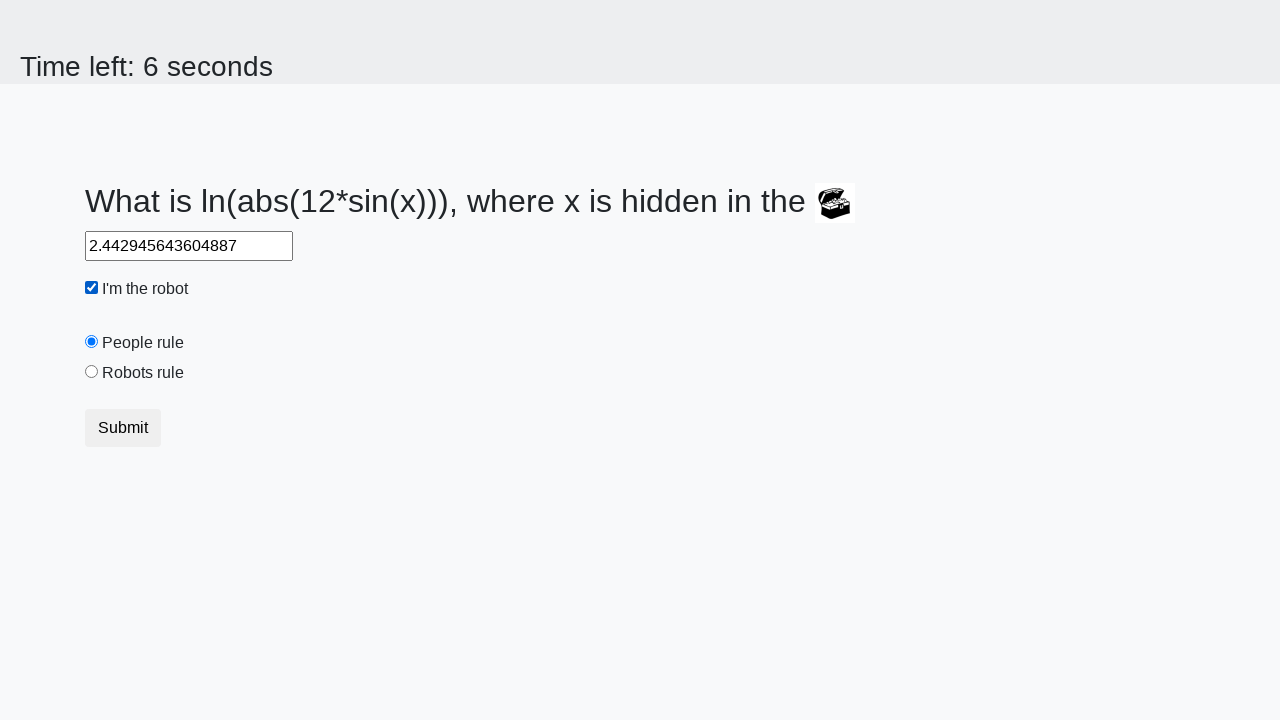

Selected robots radio button at (92, 372) on [value='robots']
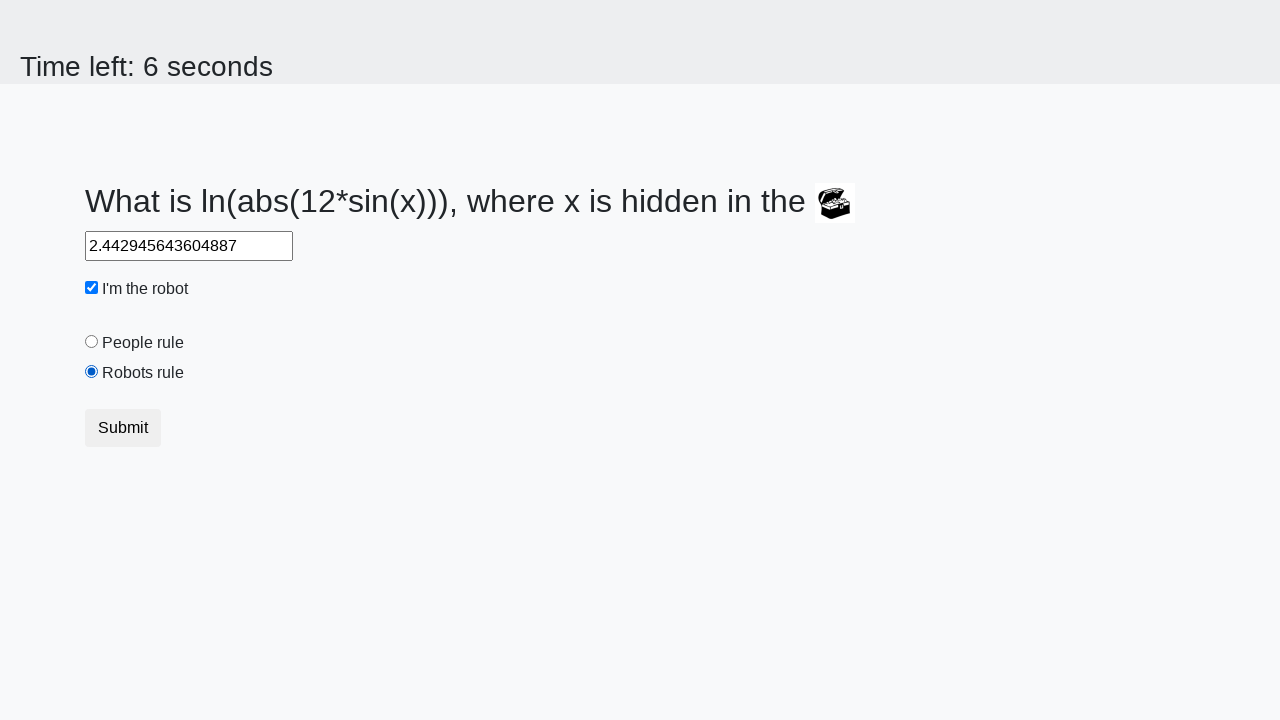

Clicked submit button to submit form at (123, 428) on button.btn
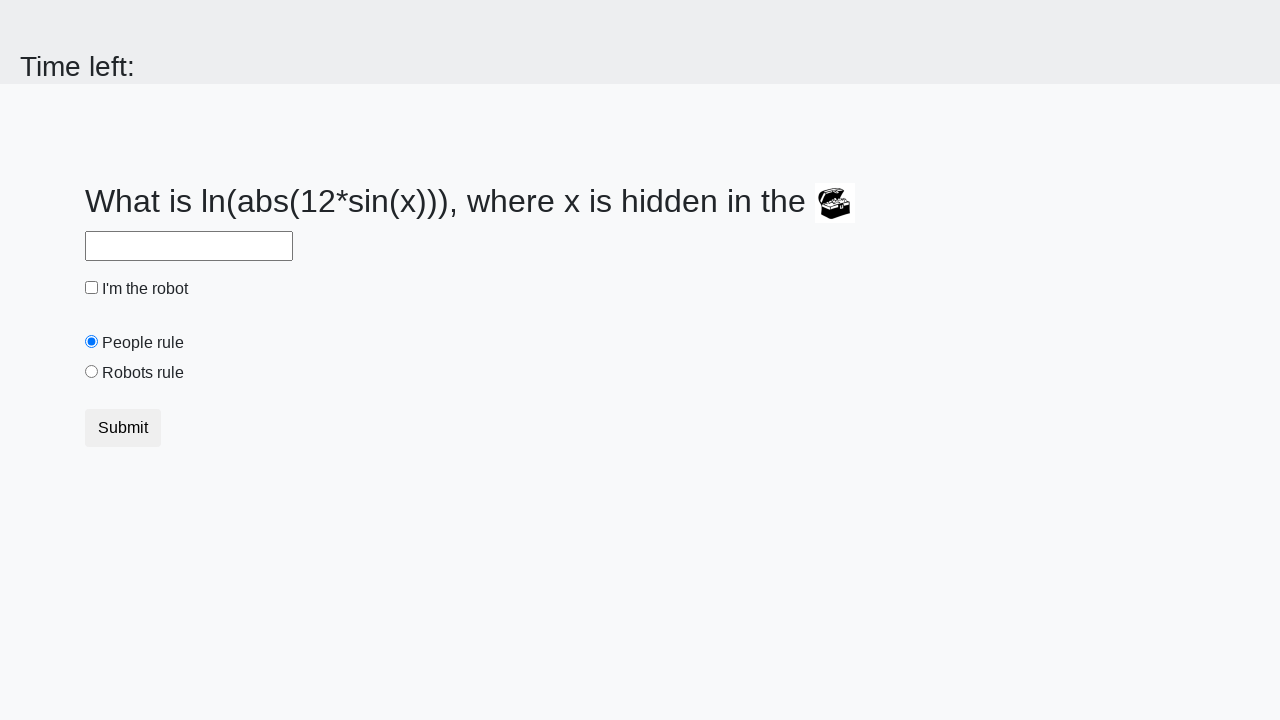

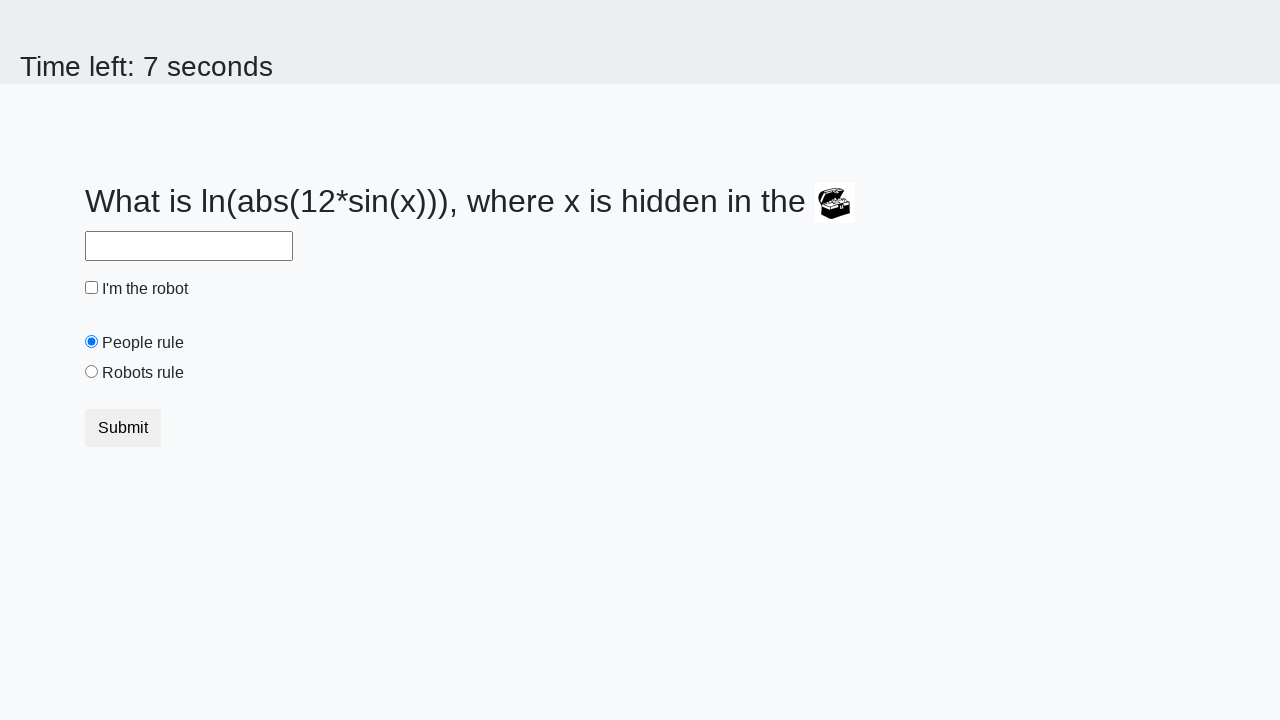